Opens the StockCharts website and verifies the page loads successfully. This is a basic browser launch and navigation test.

Starting URL: http://www.stockcharts.com

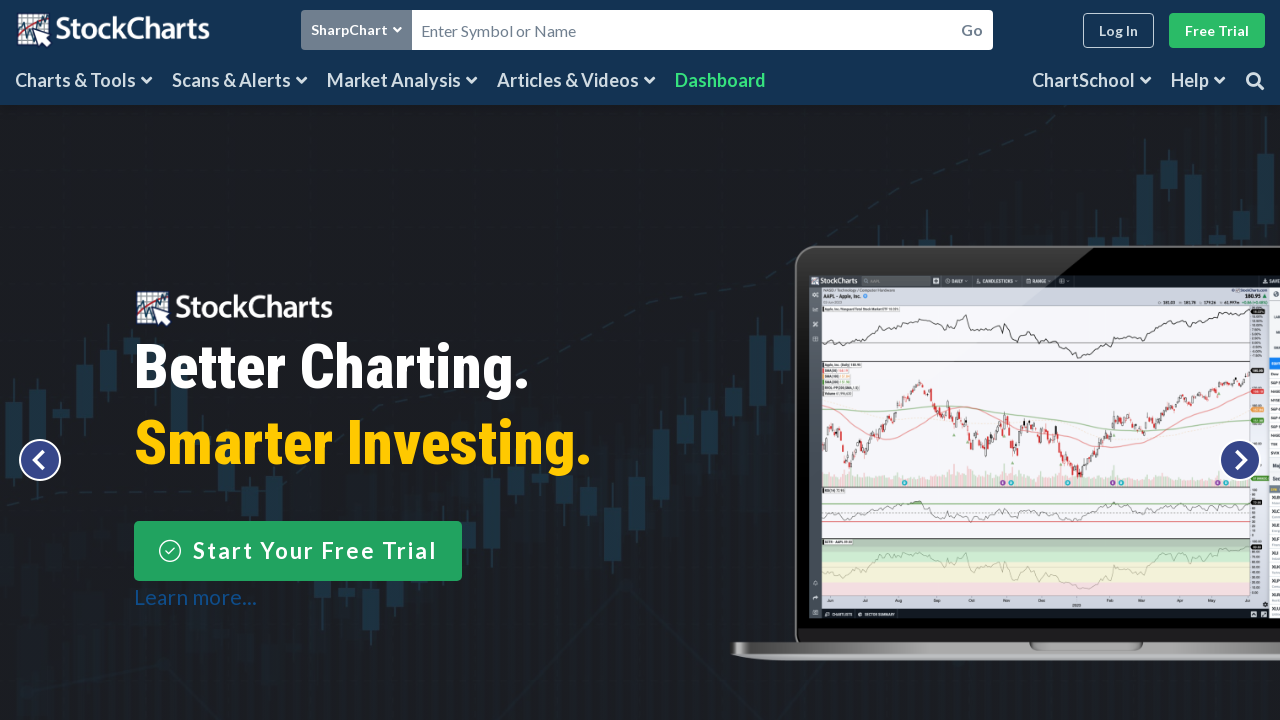

Page DOM content loaded
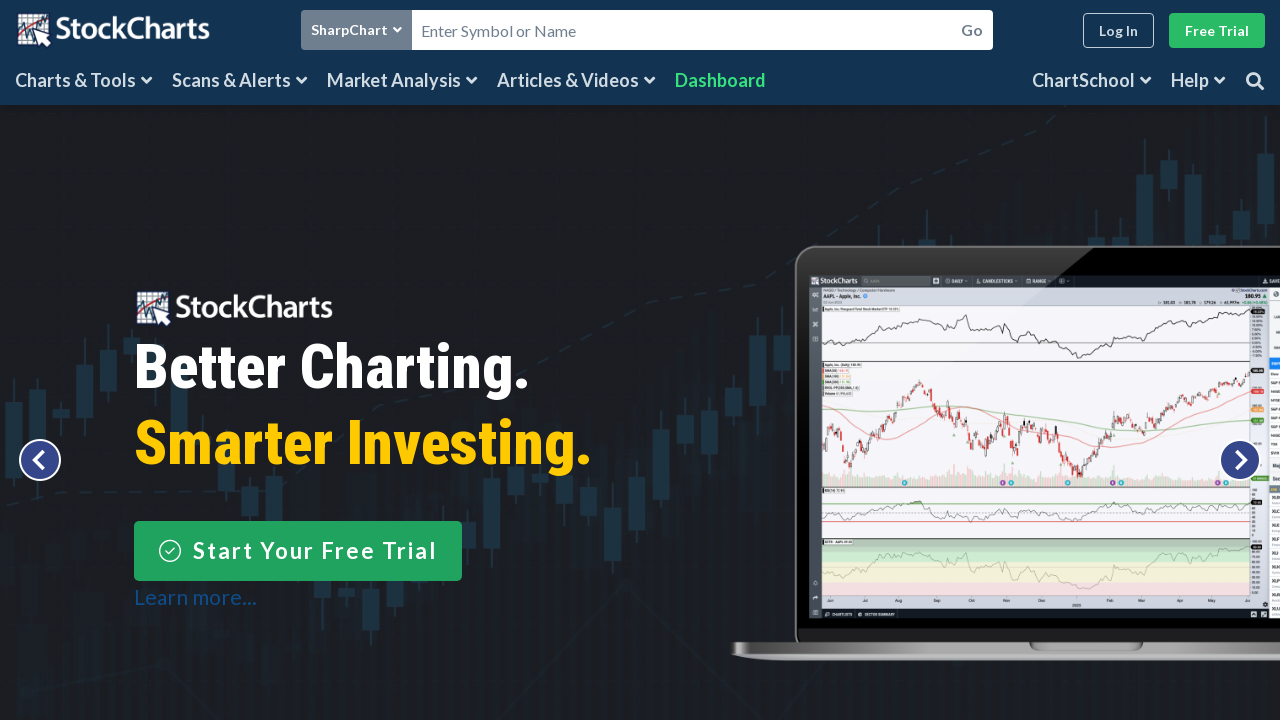

Body element found - StockCharts page loaded successfully
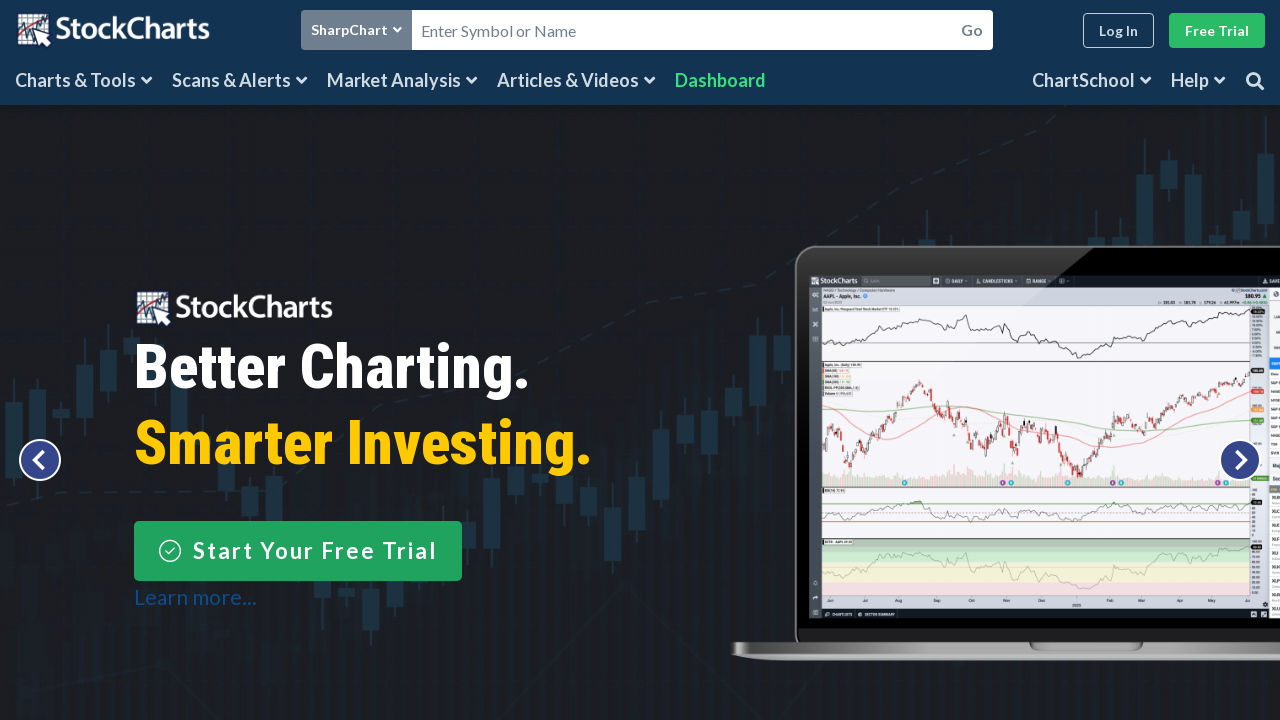

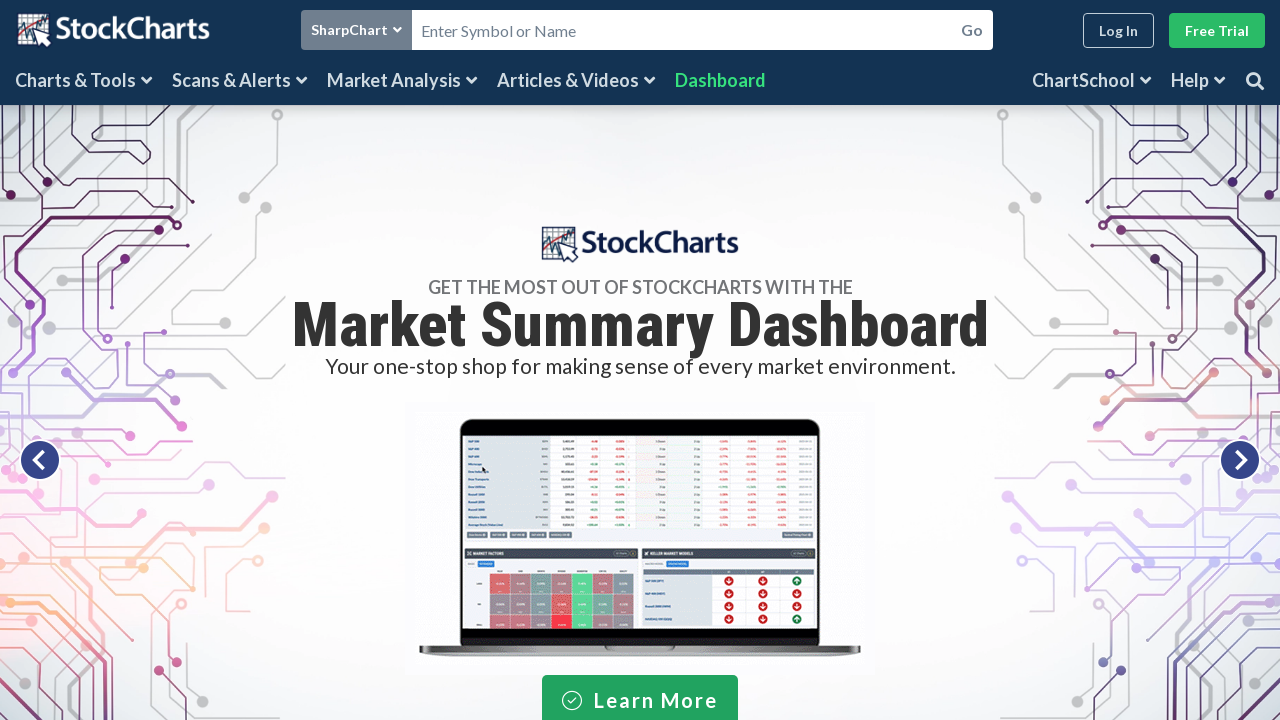